Tests handling multiple browser windows by clicking a link to open a new window and switching to find the window with a specific title

Starting URL: https://practice.cydeo.com/windows

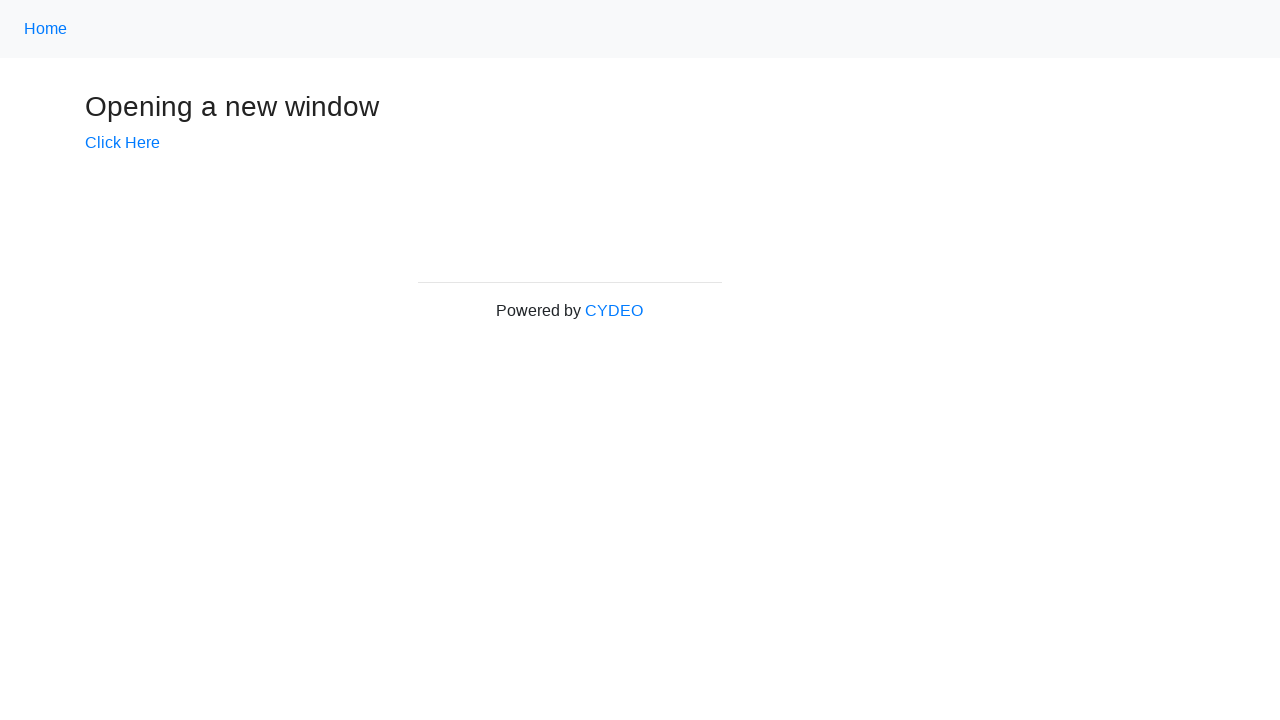

Clicked 'Click Here' link to open new window at (122, 143) on text=Click Here
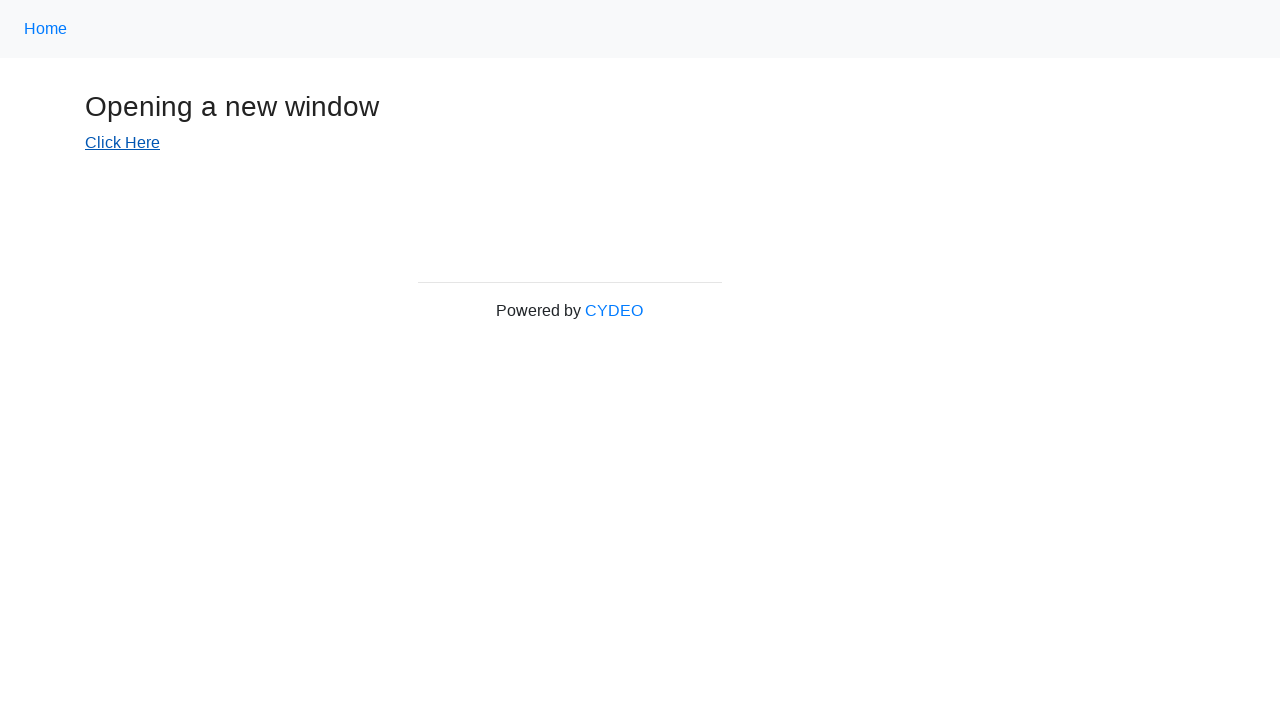

Captured new window page object
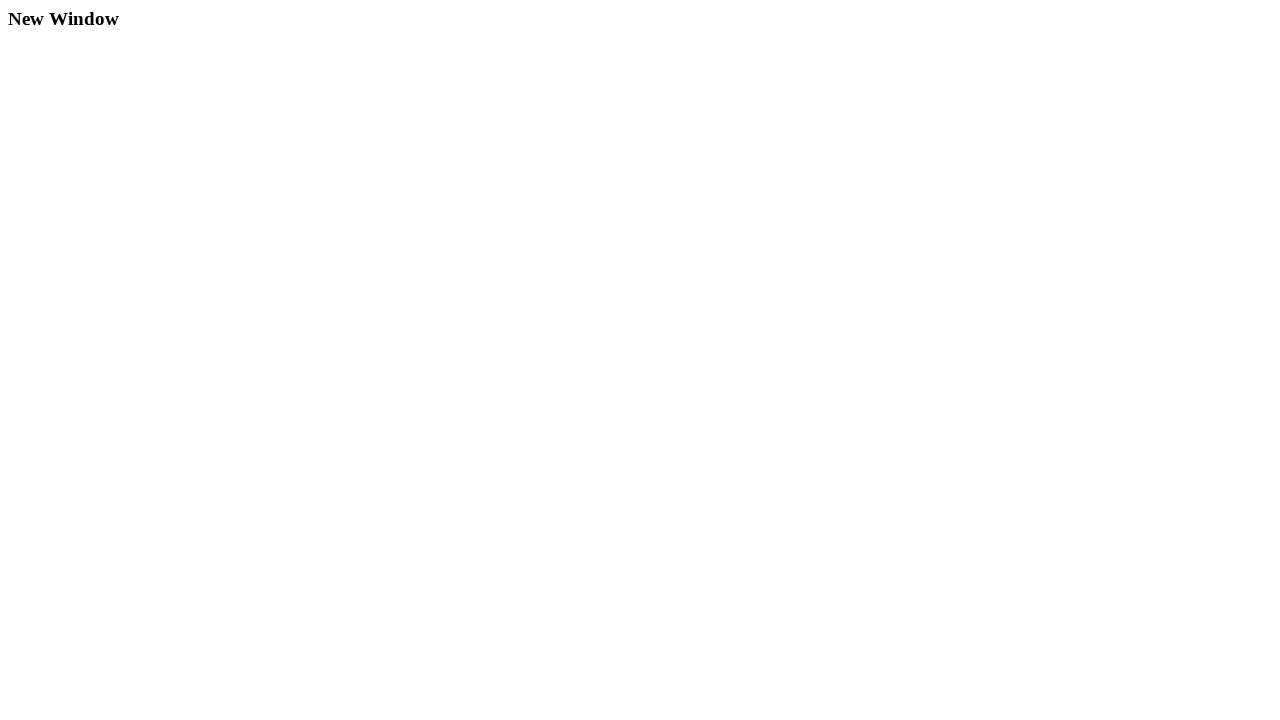

New window finished loading
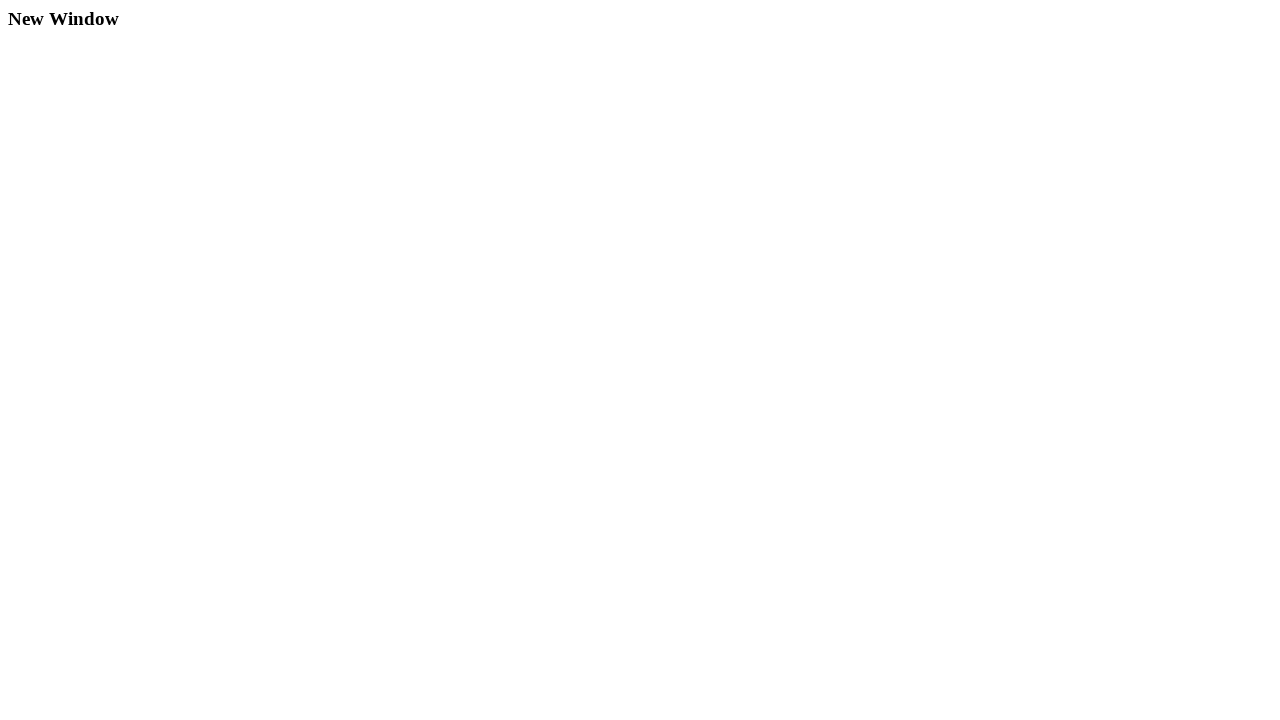

h3 element found in new window
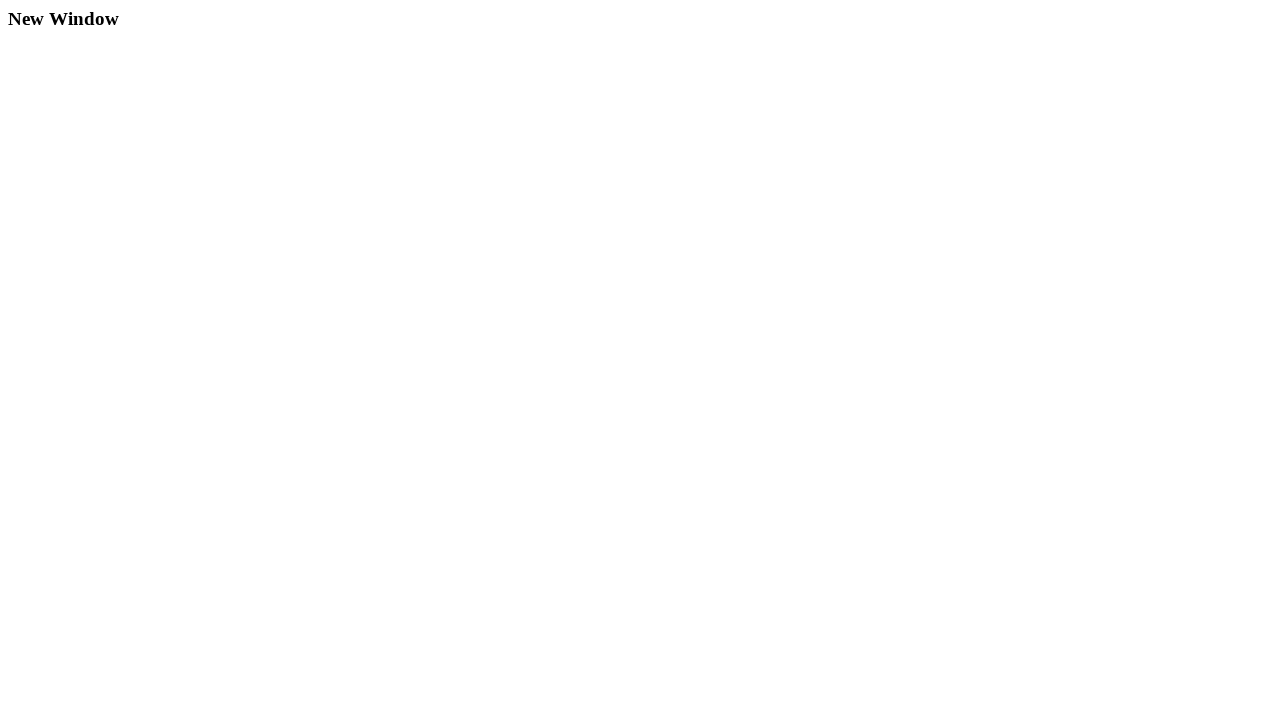

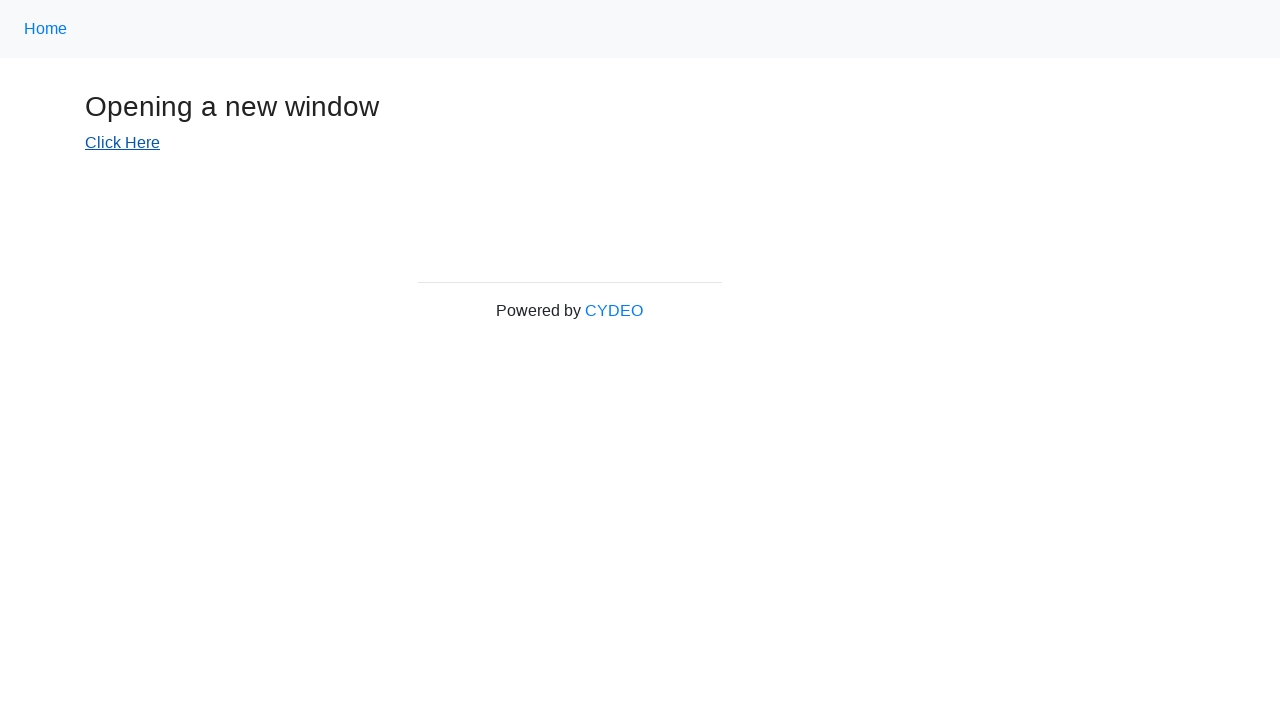